Tests form interaction by reading an attribute value from an element, performing a mathematical calculation (log of absolute value of 12*sin(x)), filling the answer field, checking two checkboxes, and submitting the form.

Starting URL: http://suninjuly.github.io/get_attribute.html

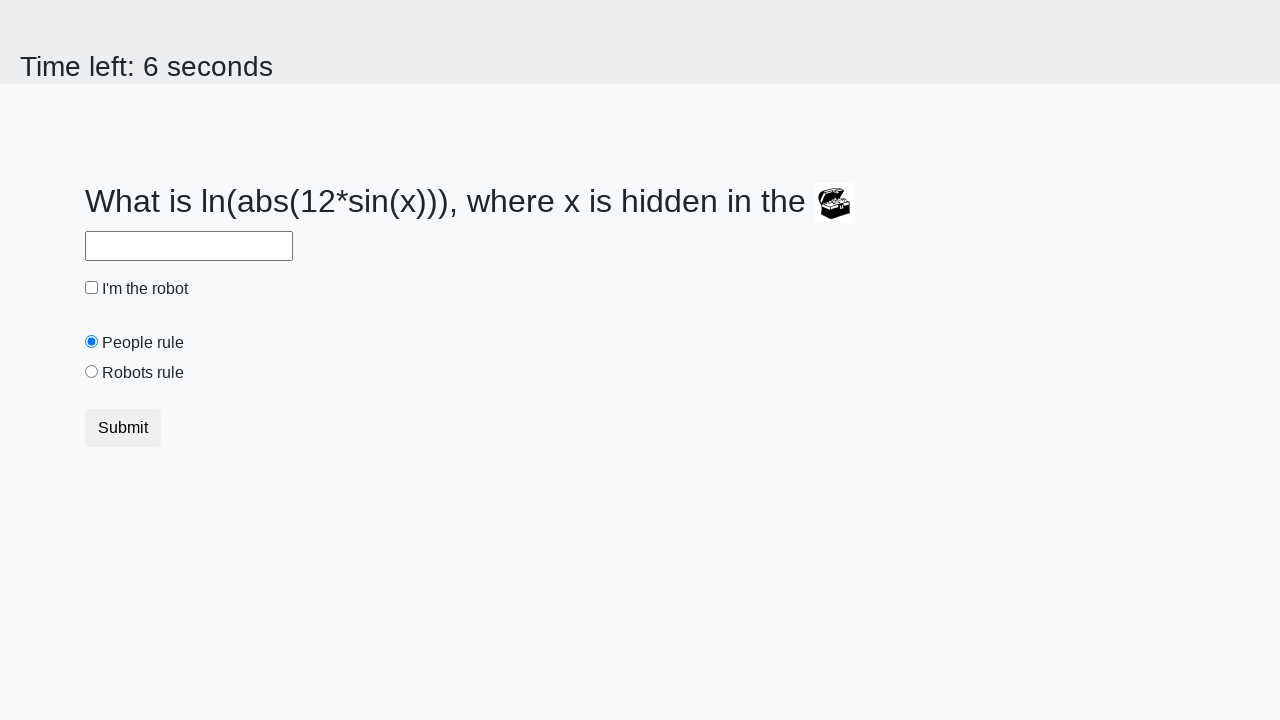

Located treasure element with ID 'treasure'
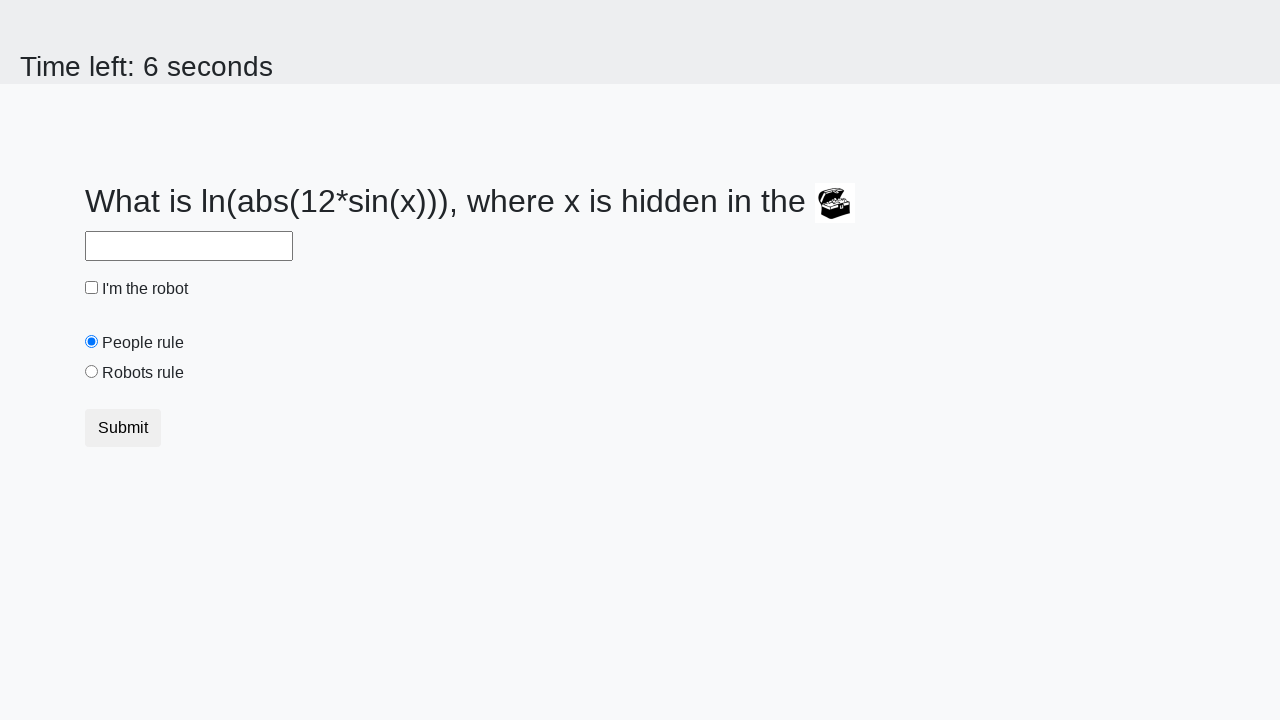

Retrieved 'valuex' attribute from treasure element: 197
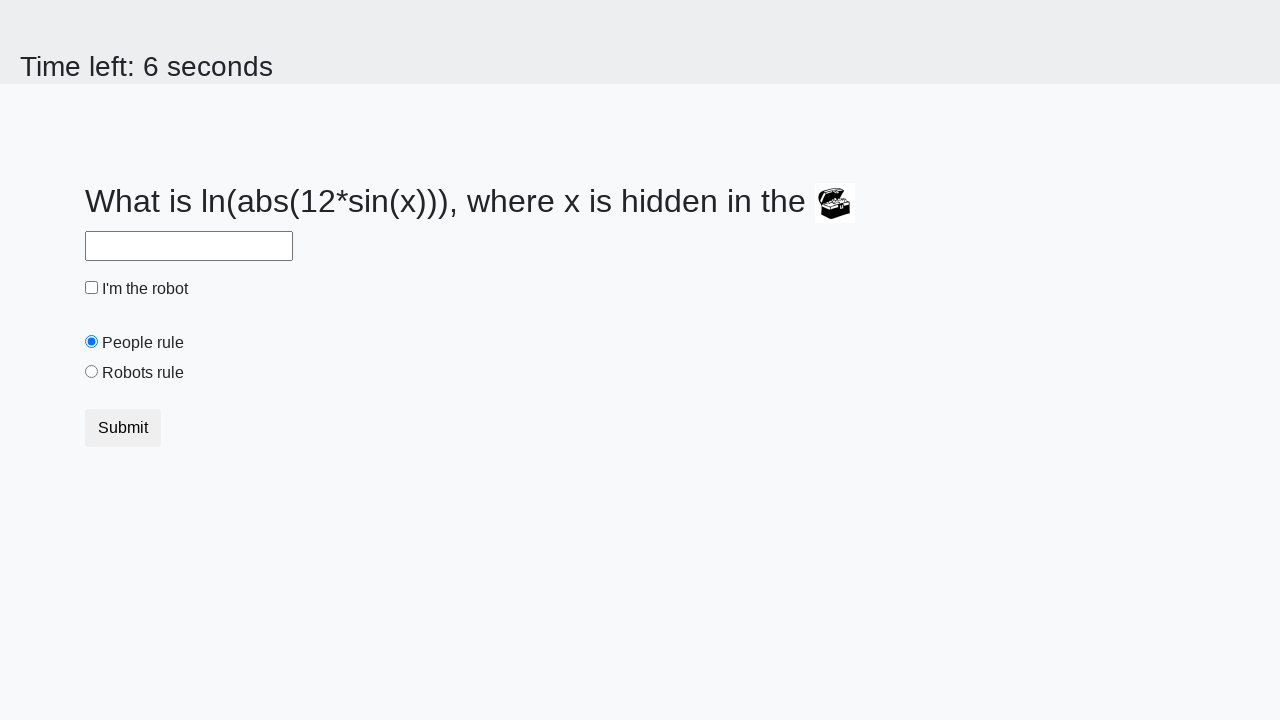

Calculated answer using formula log(abs(12*sin(x))): 2.256506610967826
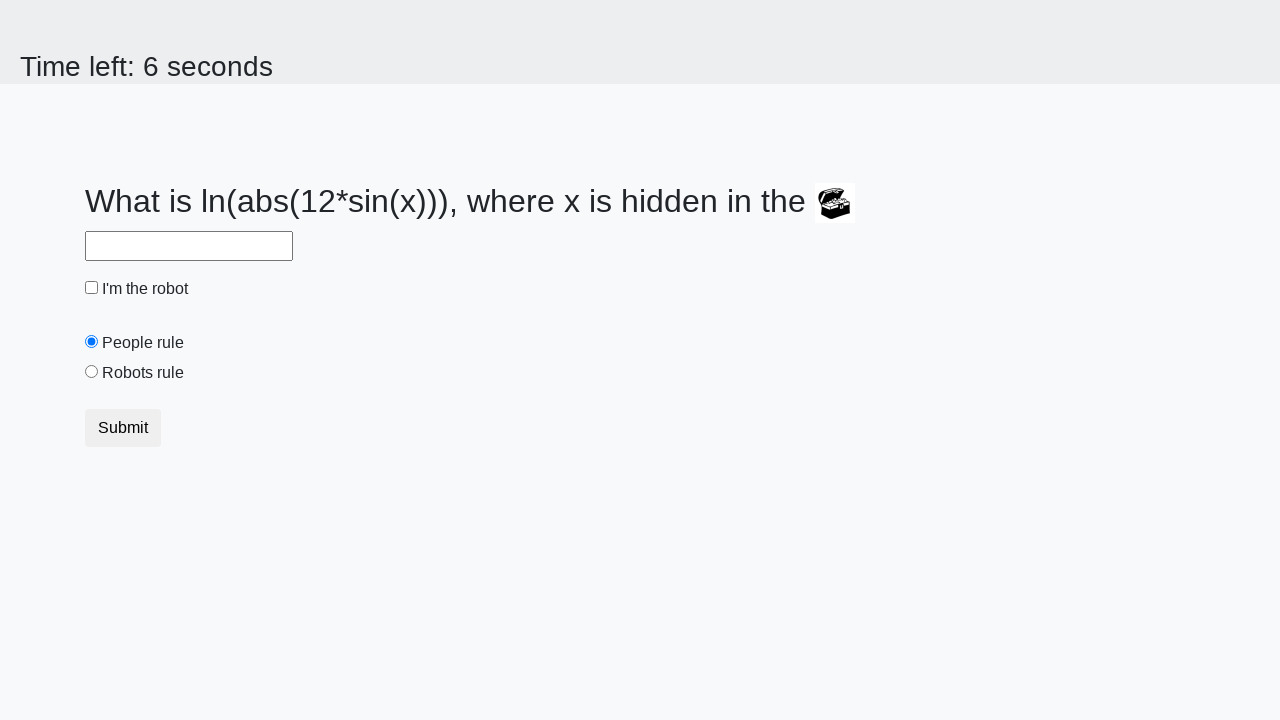

Filled answer field with calculated value: 2.256506610967826 on #answer
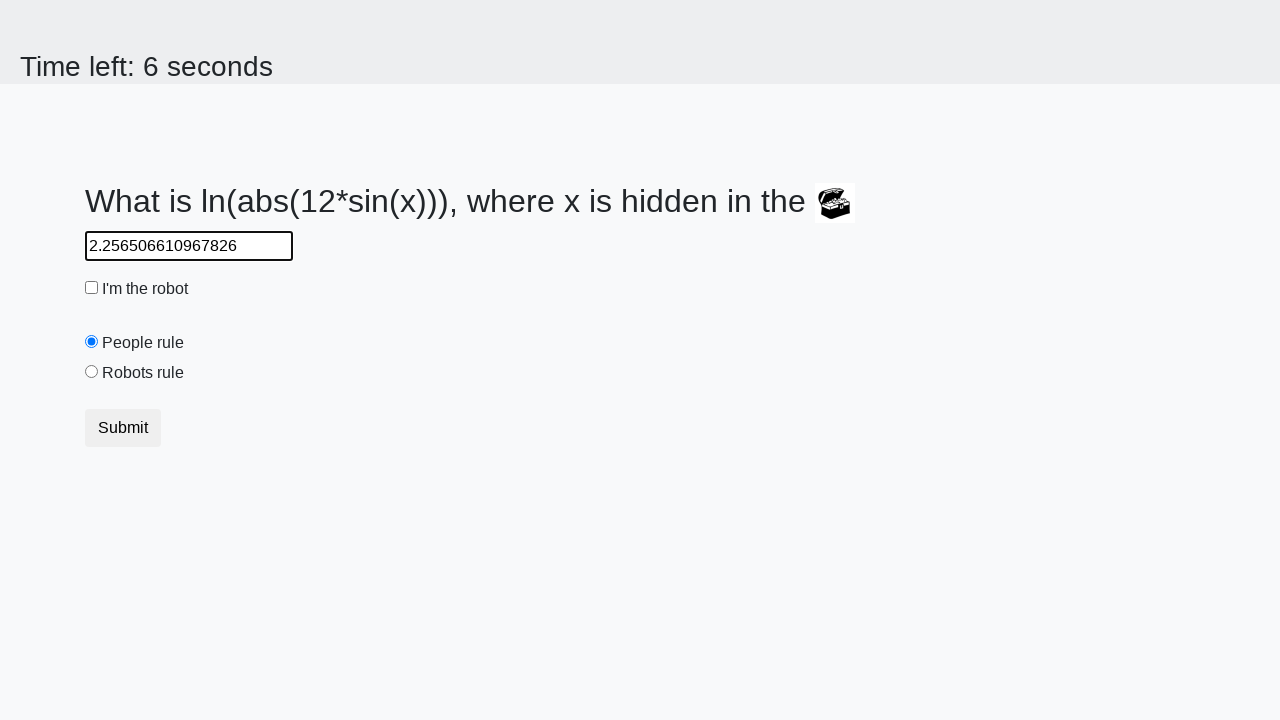

Clicked robot checkbox at (92, 288) on #robotCheckbox
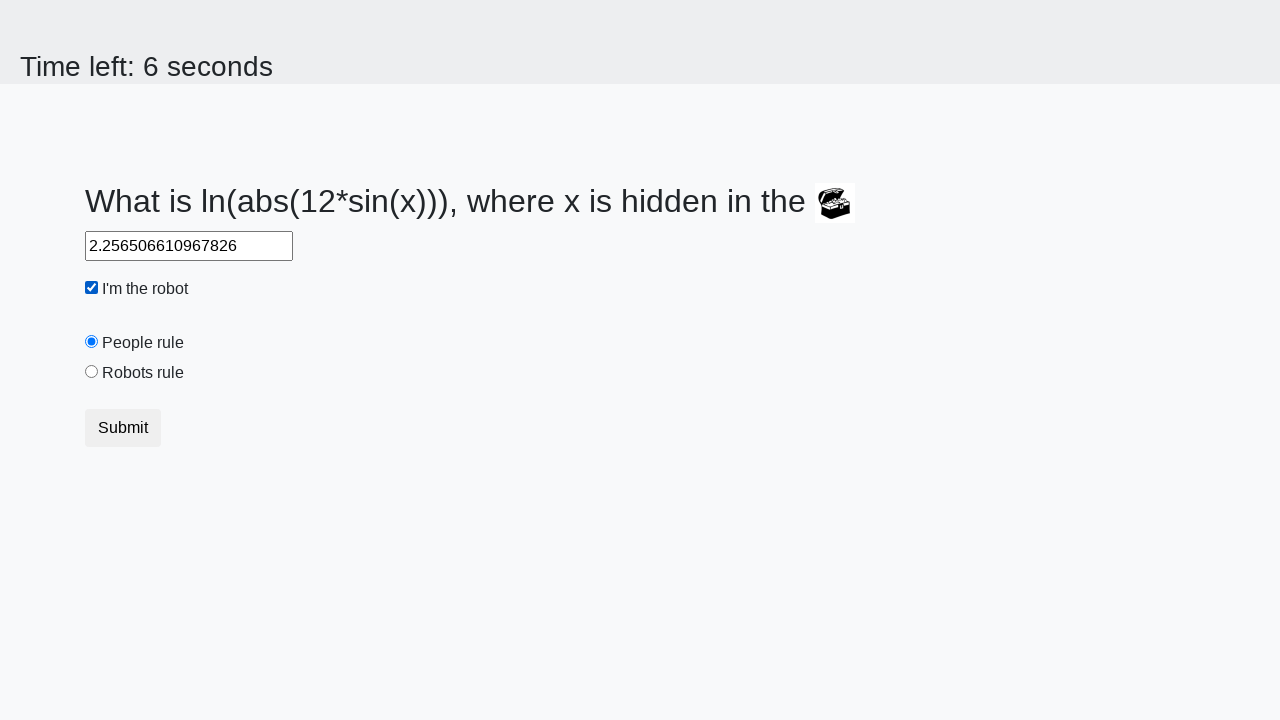

Clicked robots rule checkbox at (92, 372) on #robotsRule
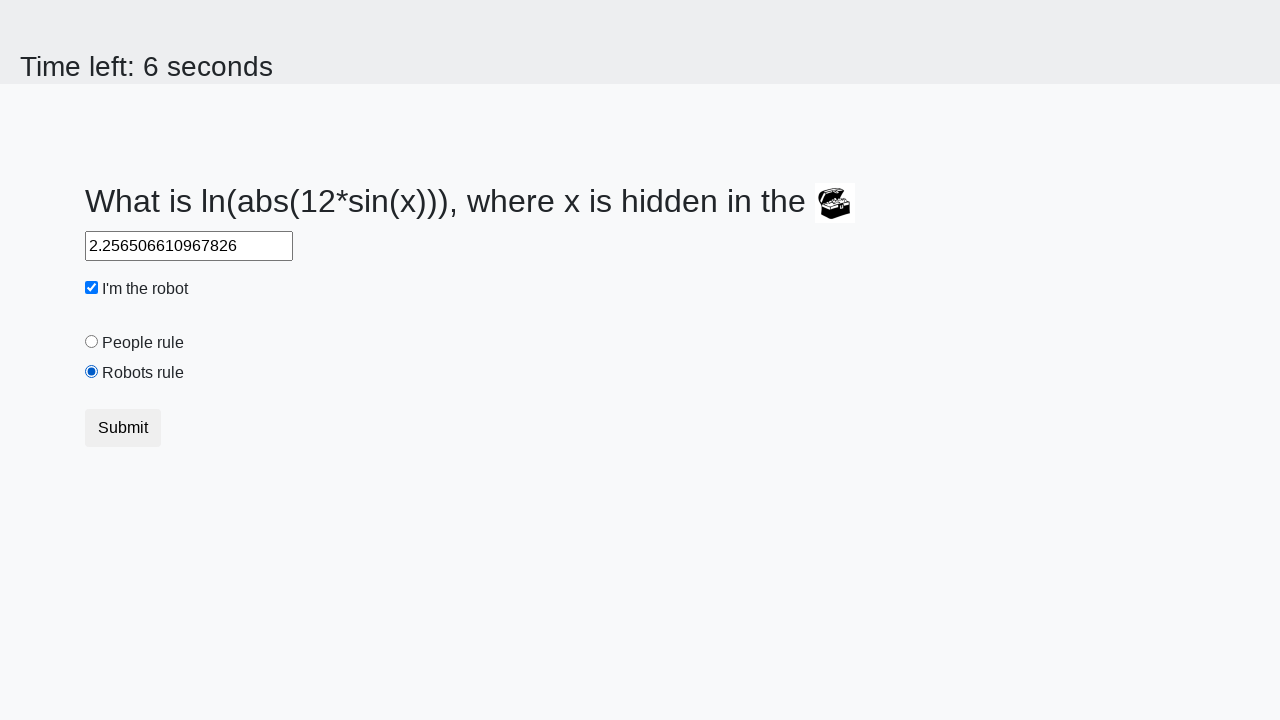

Clicked submit button to submit form at (123, 428) on button.btn
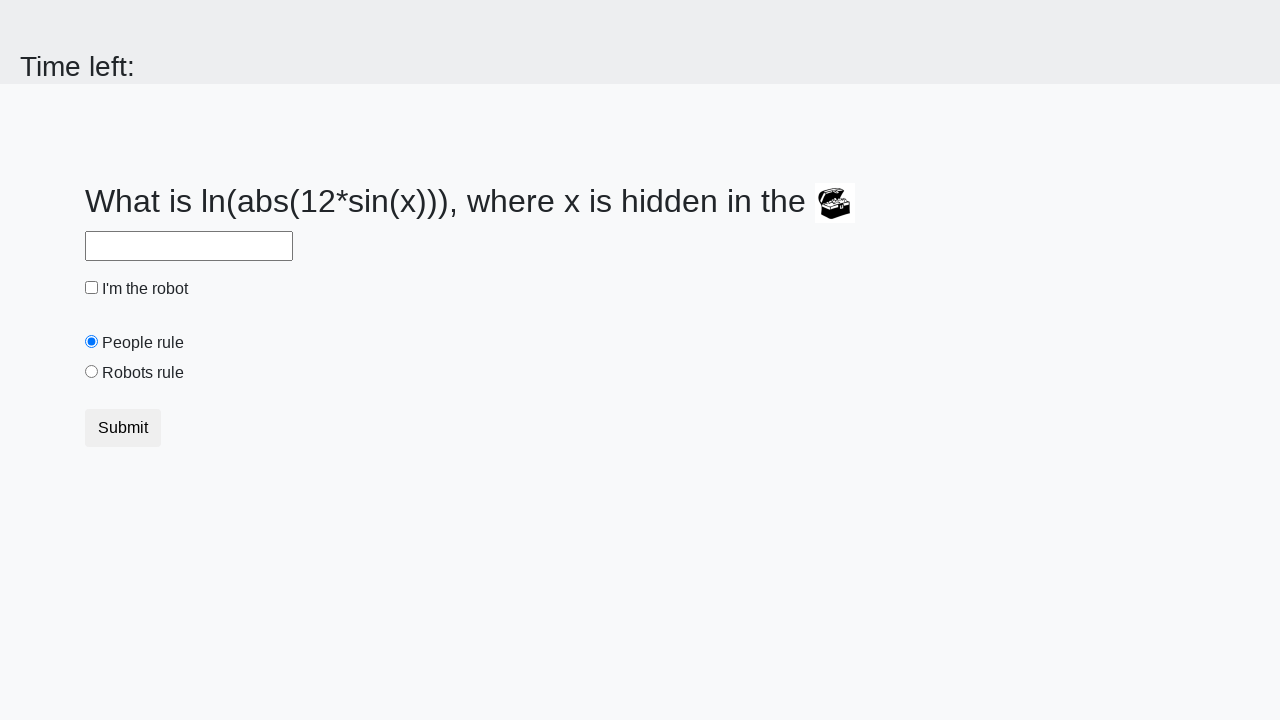

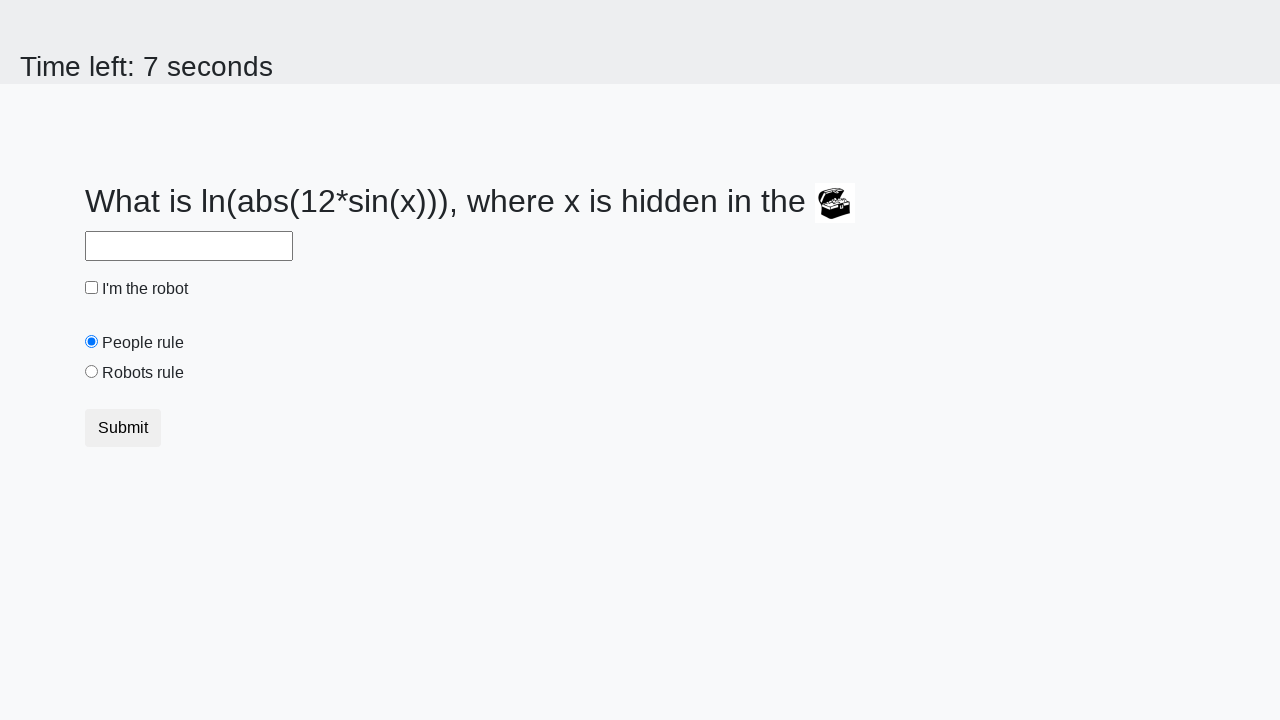